Tests the dynamic controls page by clicking the Remove button, waiting for the loading indicator to disappear, and verifying that the checkbox is no longer visible.

Starting URL: https://practice.cydeo.com/dynamic_controls

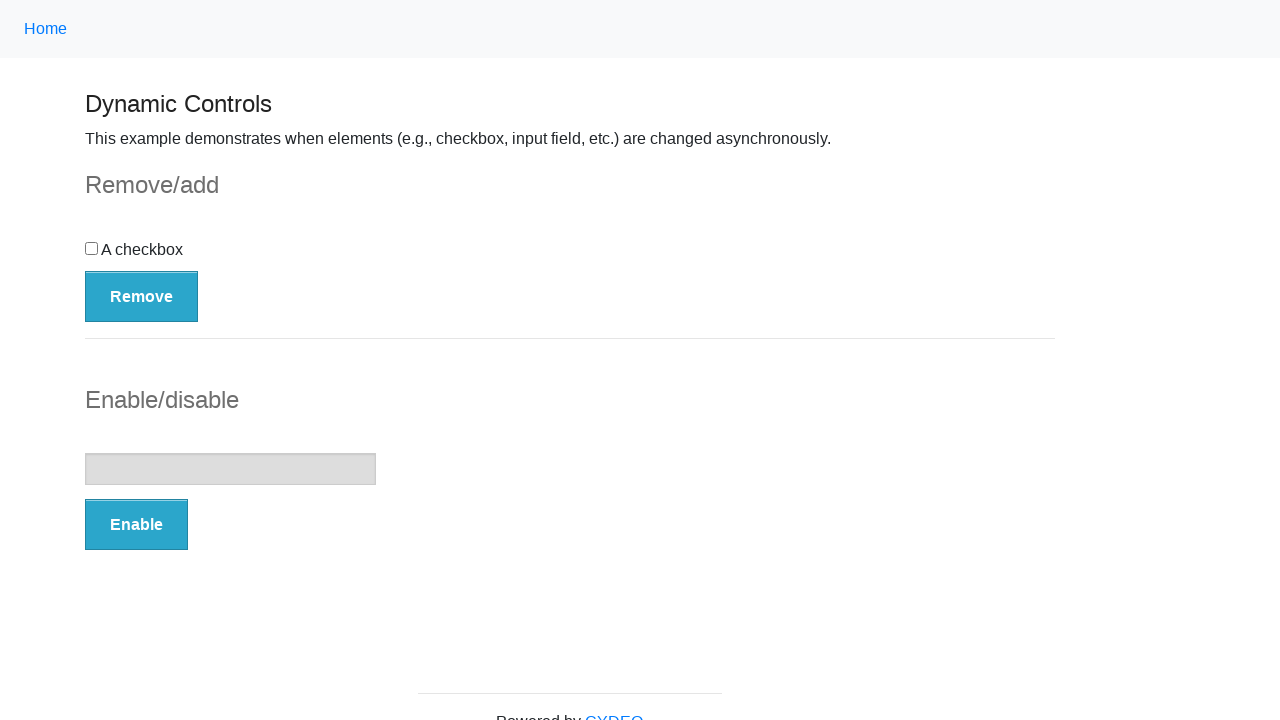

Clicked the Remove button at (142, 296) on button:has-text('Remove')
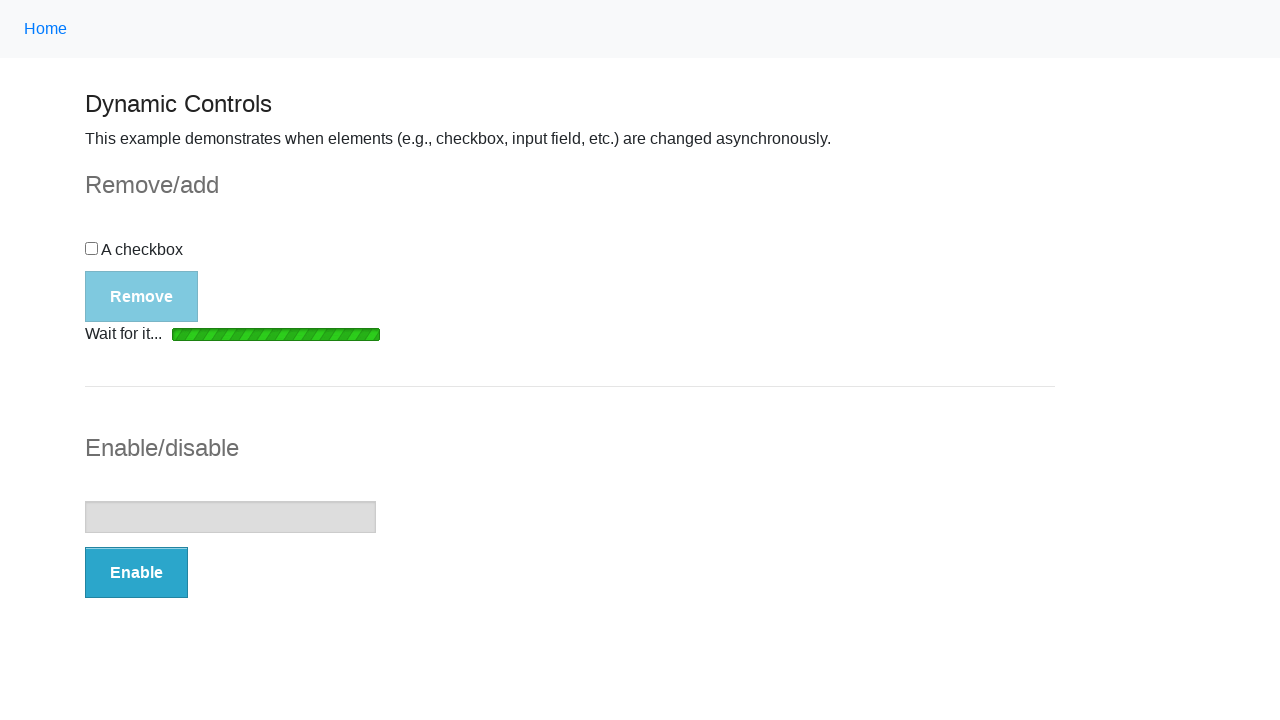

Loading indicator disappeared
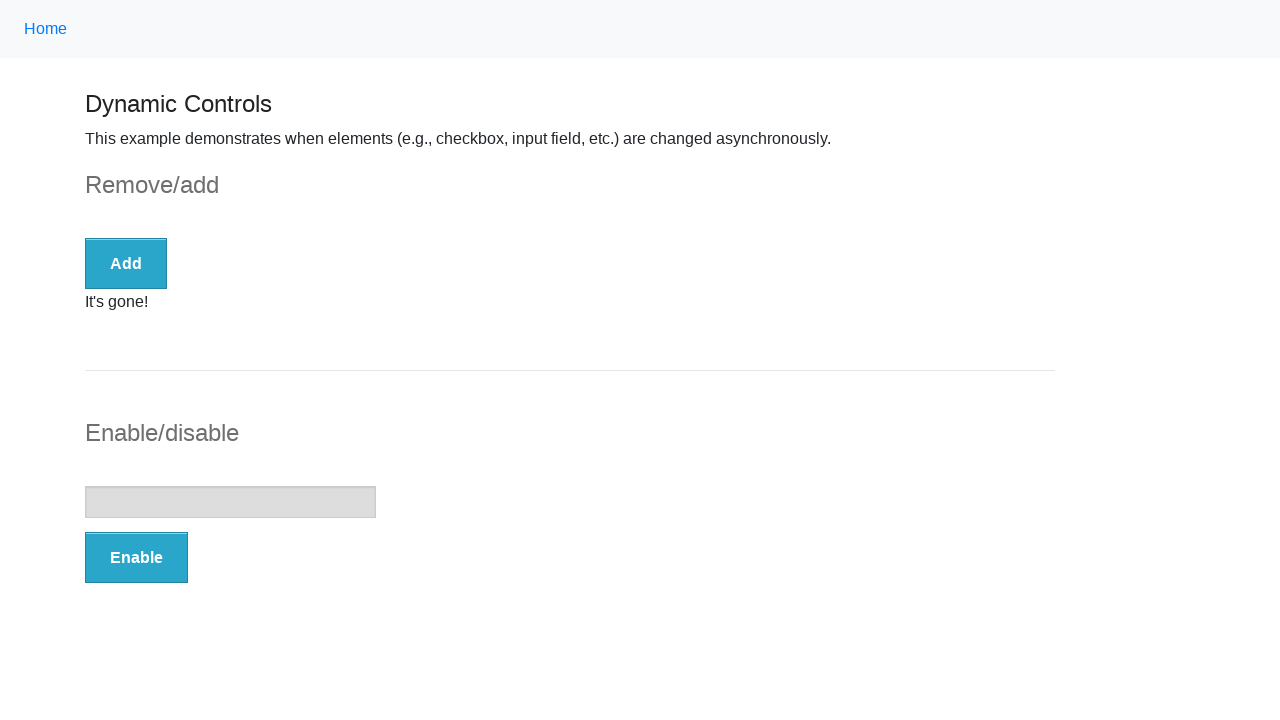

Verified checkbox is no longer visible
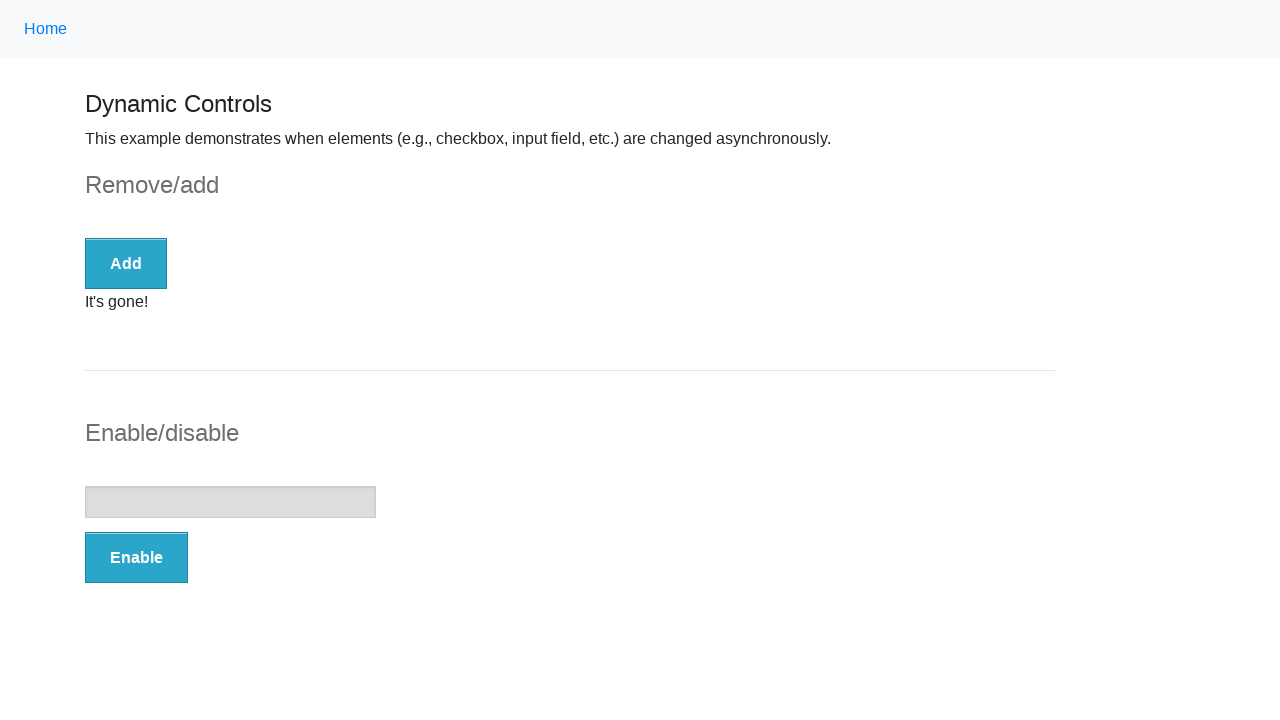

Verified 'It's gone!' message is displayed
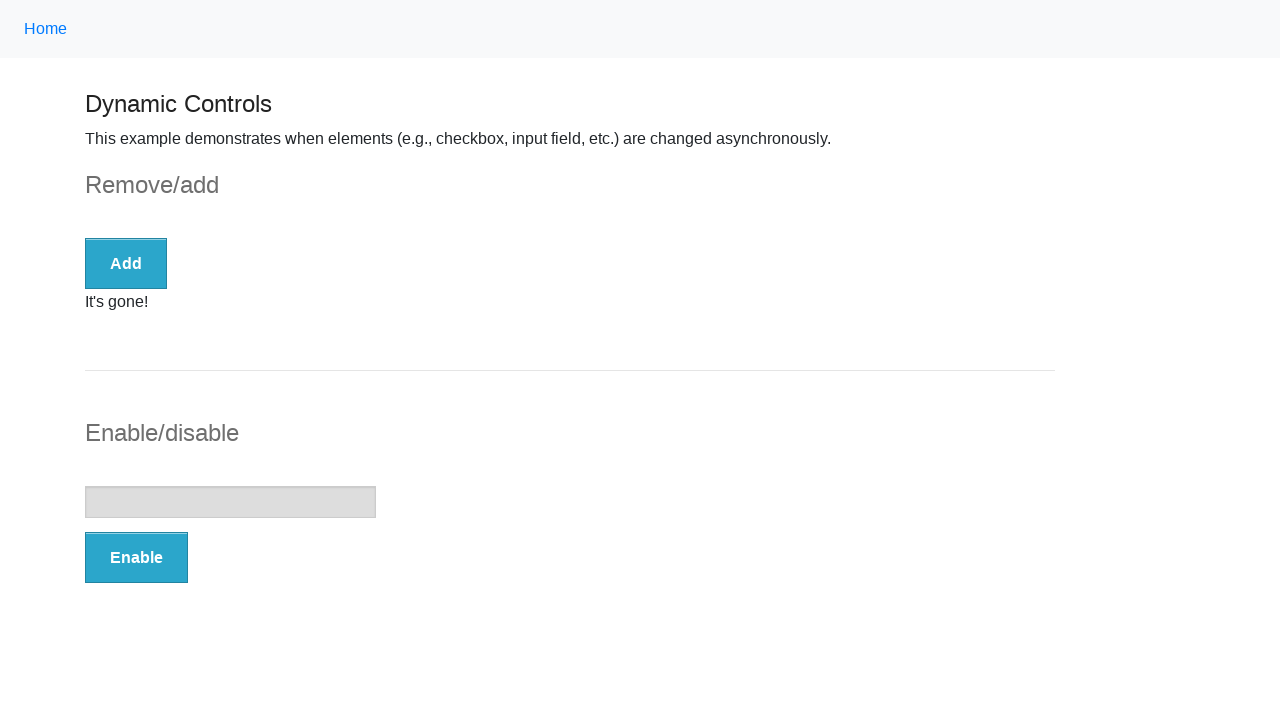

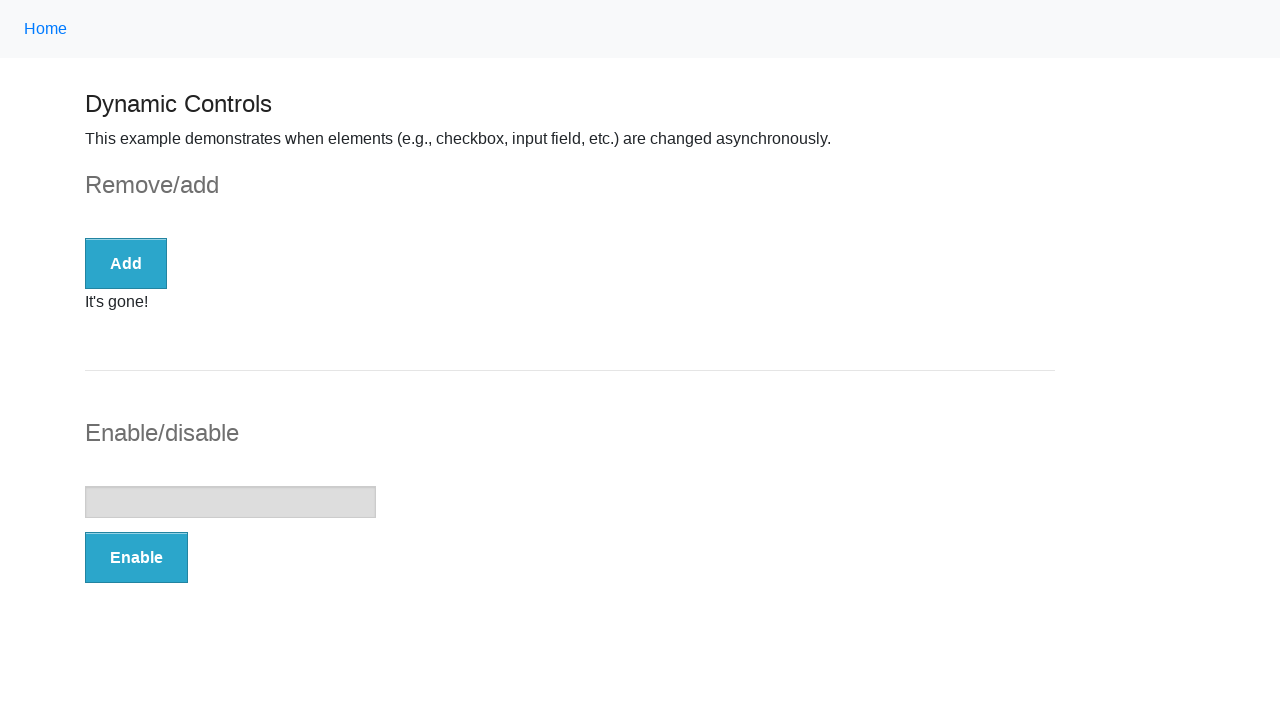